Tests dropdown selection functionality by selecting different options and verifying the selections

Starting URL: http://the-internet.herokuapp.com/dropdown

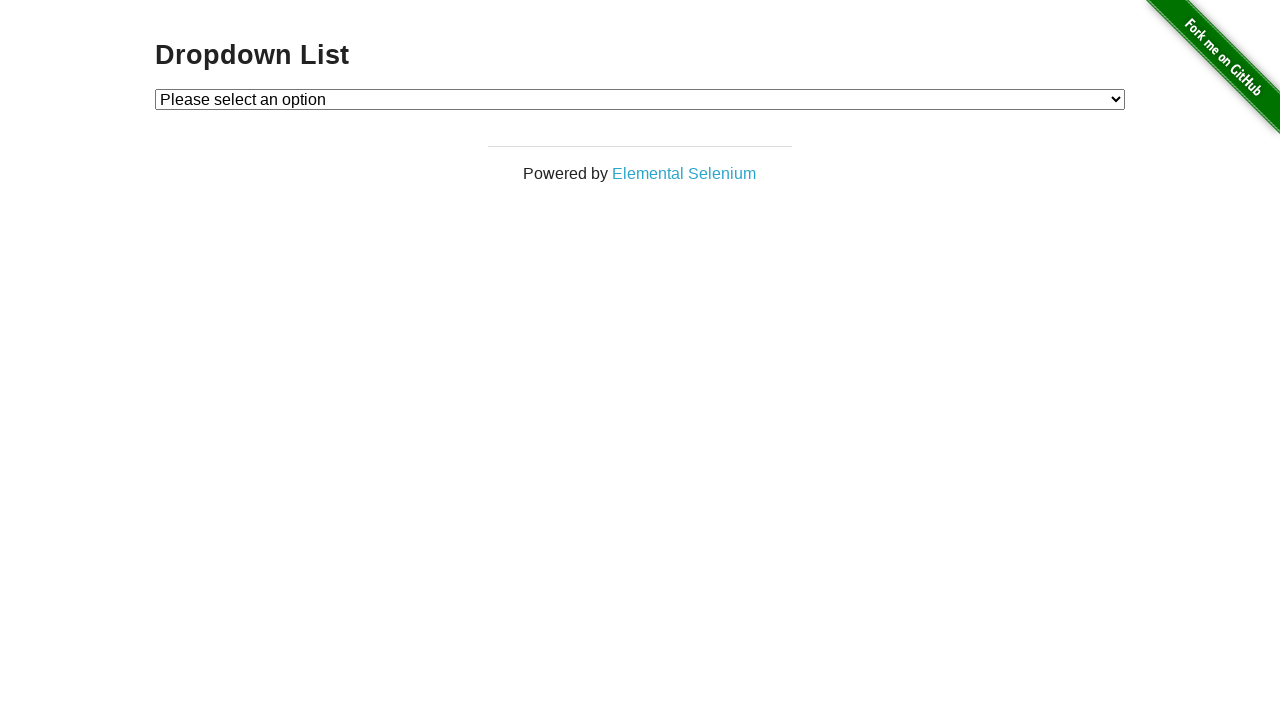

Selected 'Option 1' from dropdown on #dropdown
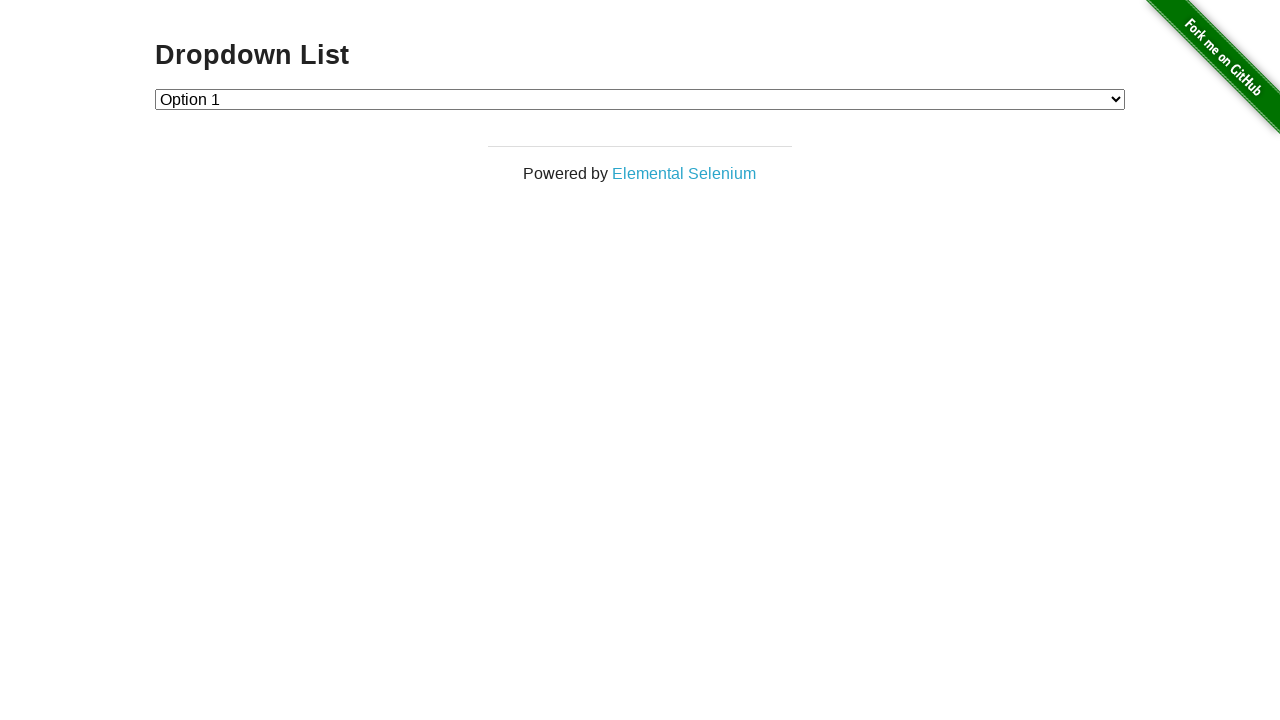

Verified Option 1 is selected (value: 1)
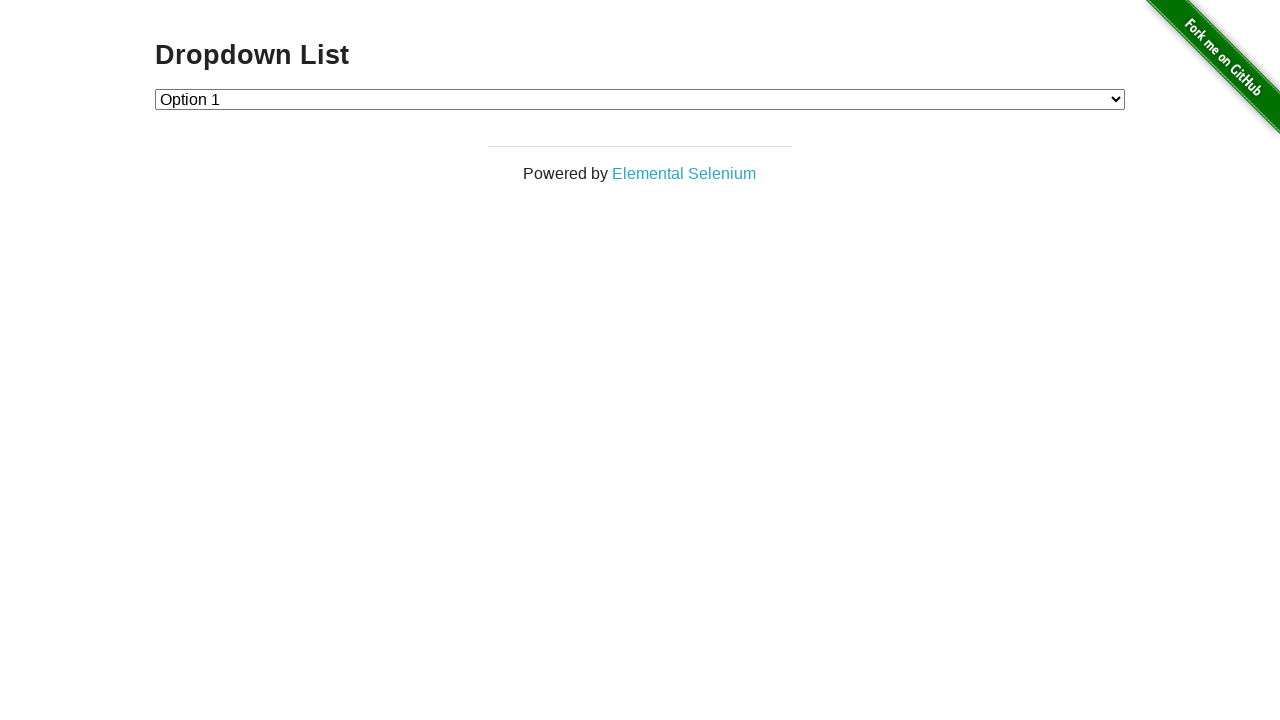

Selected 'Option 2' from dropdown on #dropdown
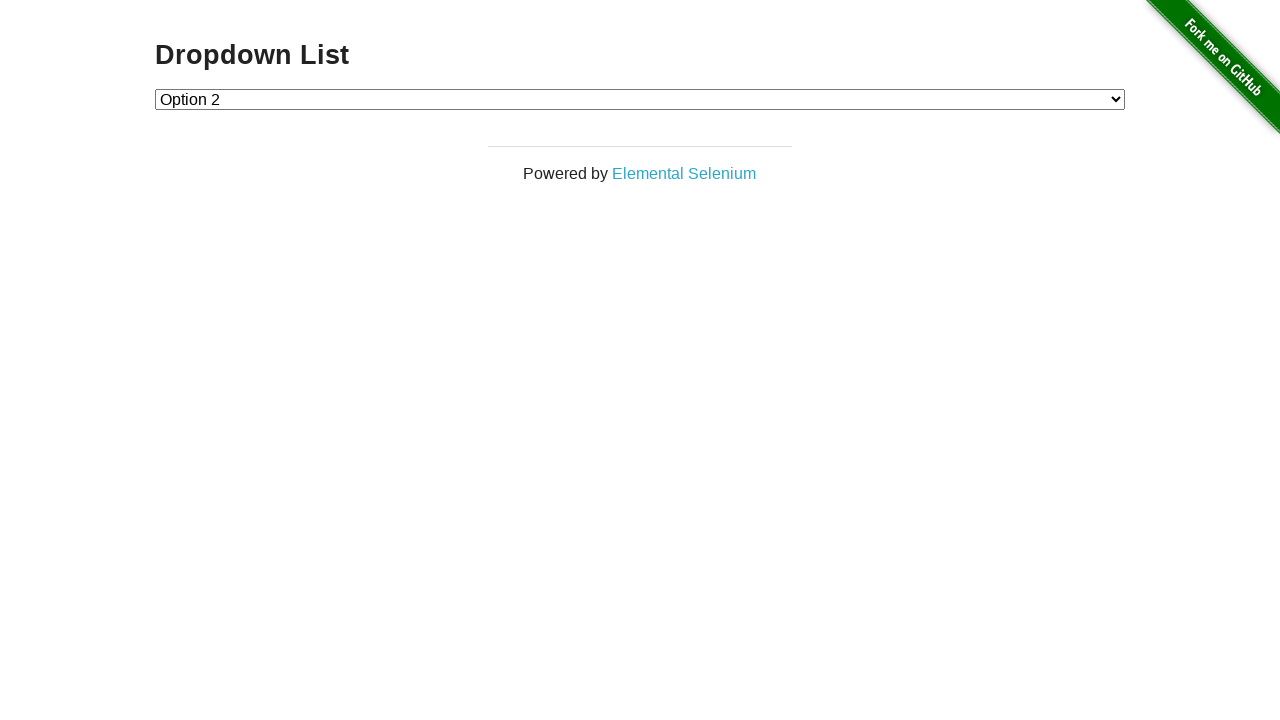

Verified Option 2 is selected (value: 2)
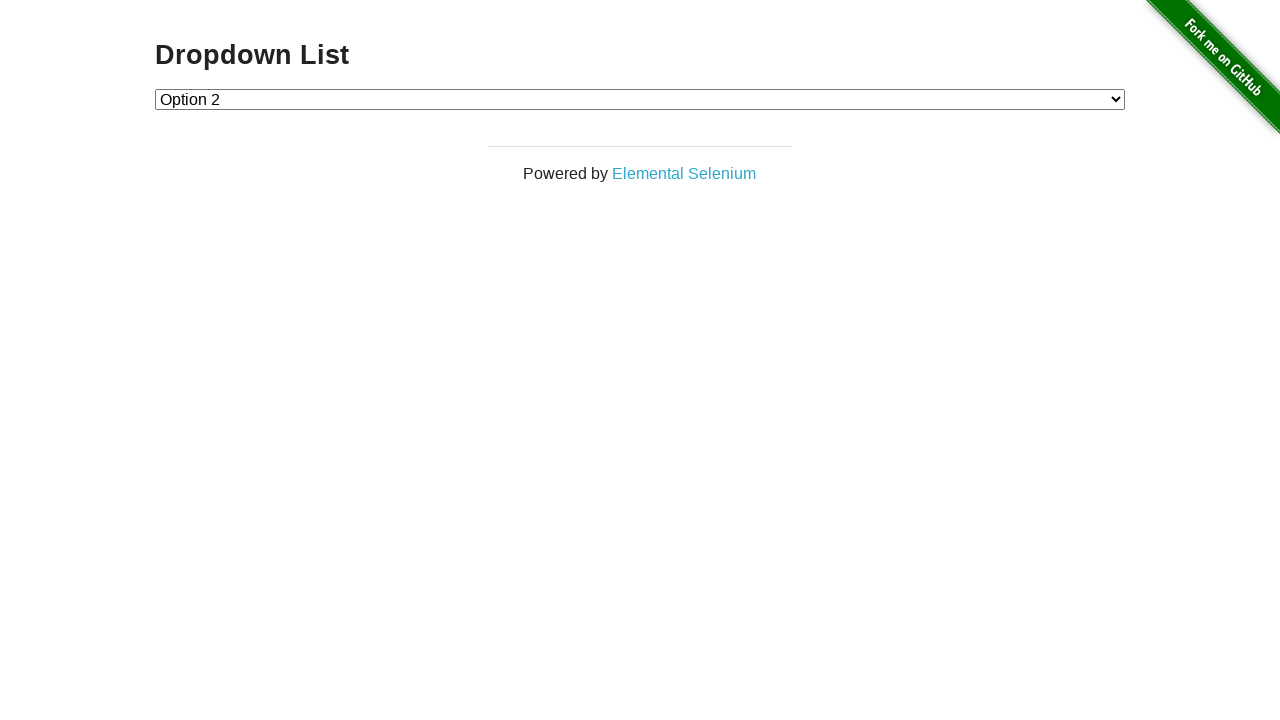

Retrieved all dropdown options
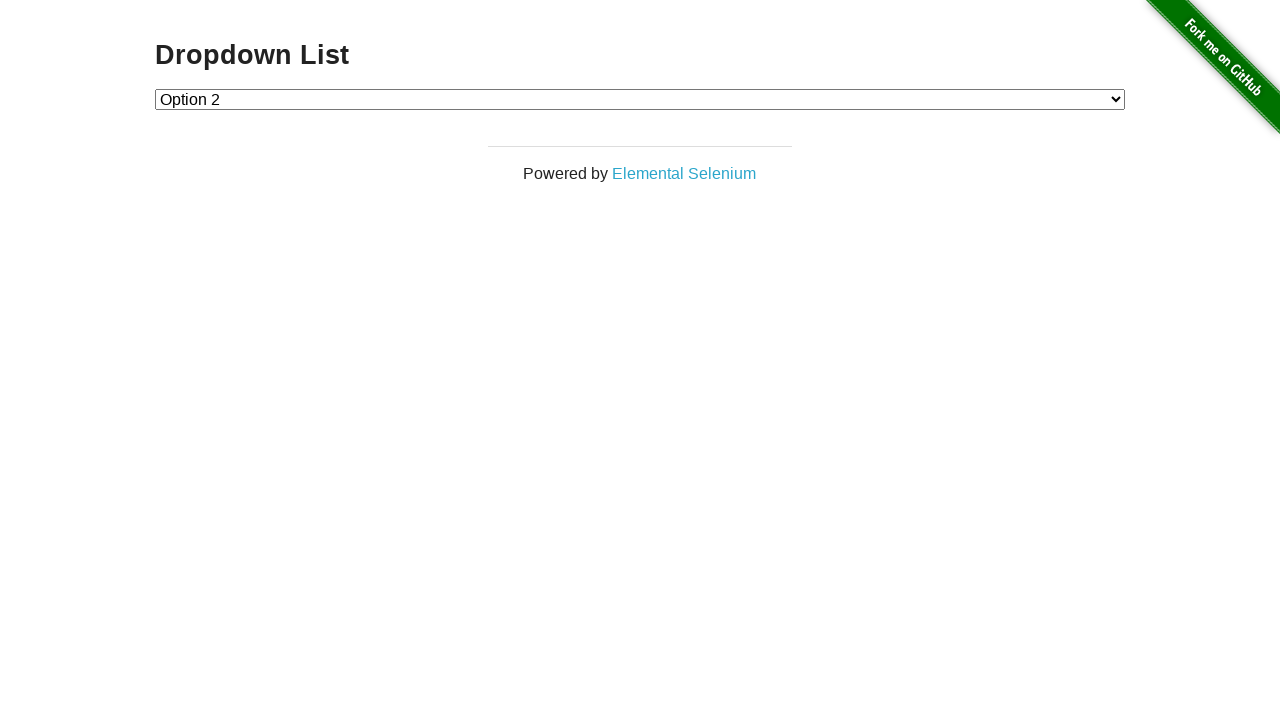

Verified first option is 'Please select an option'
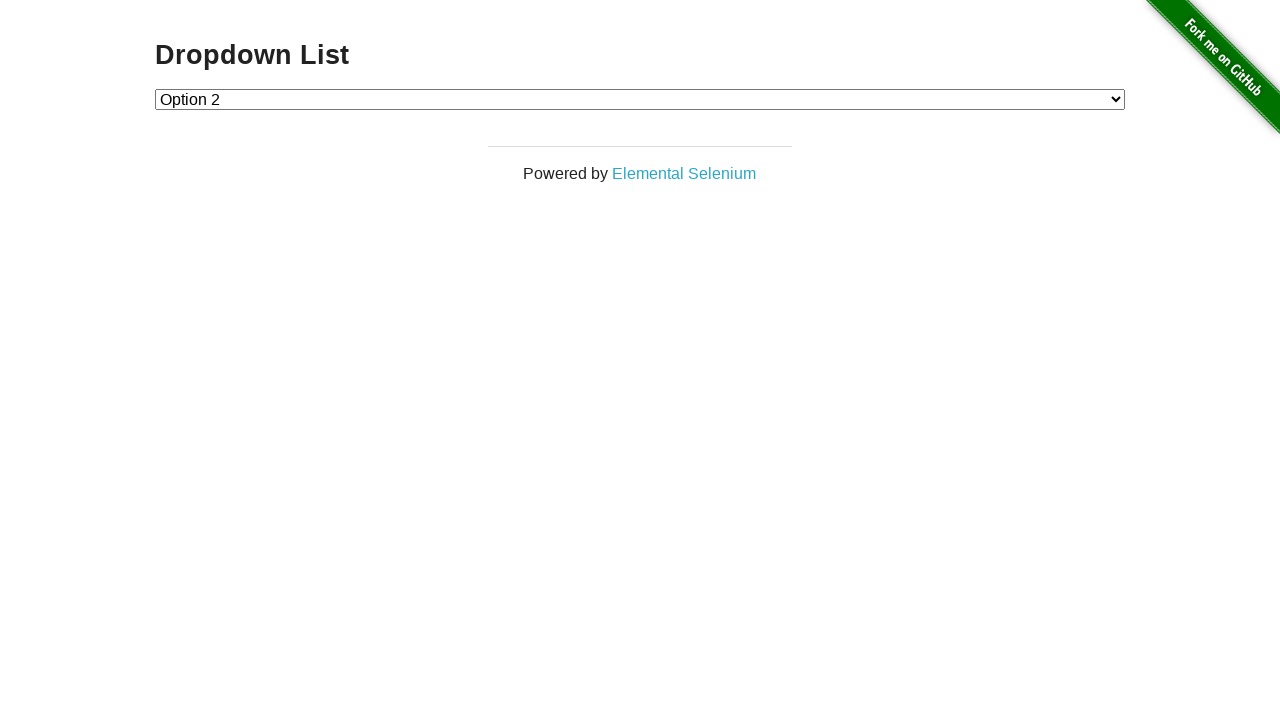

Verified second option is 'Option 1'
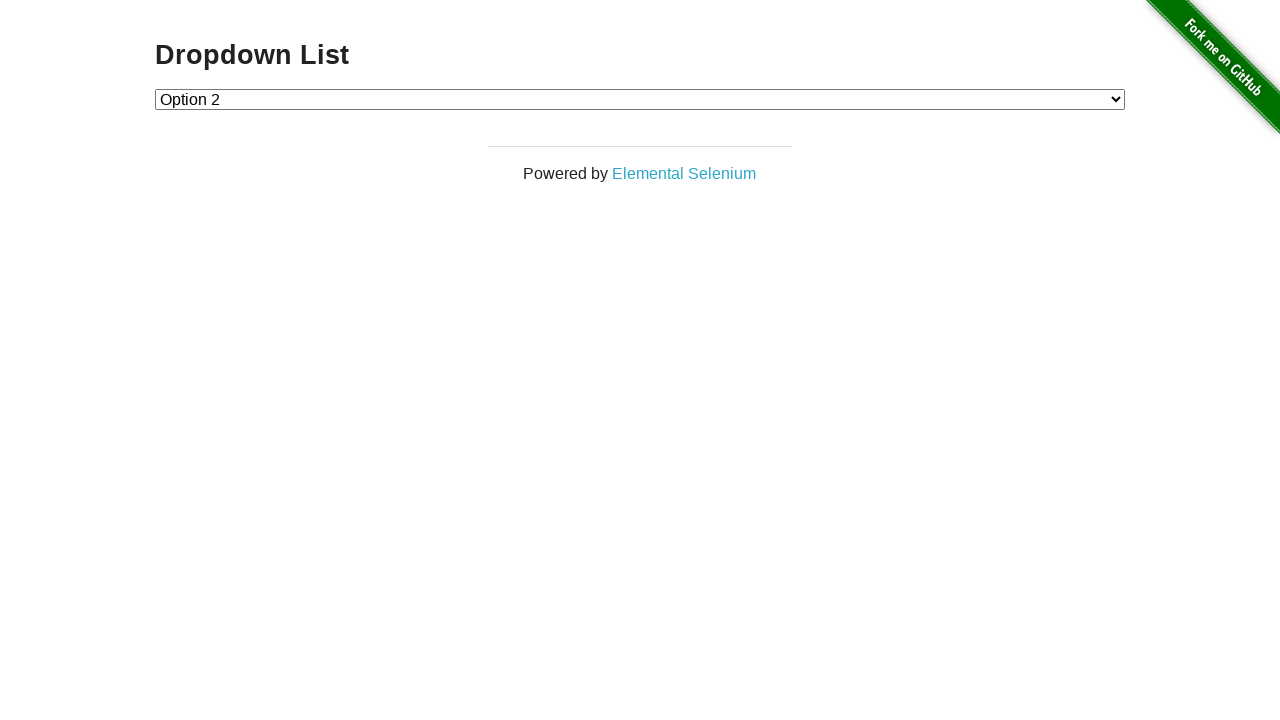

Verified third option is 'Option 2'
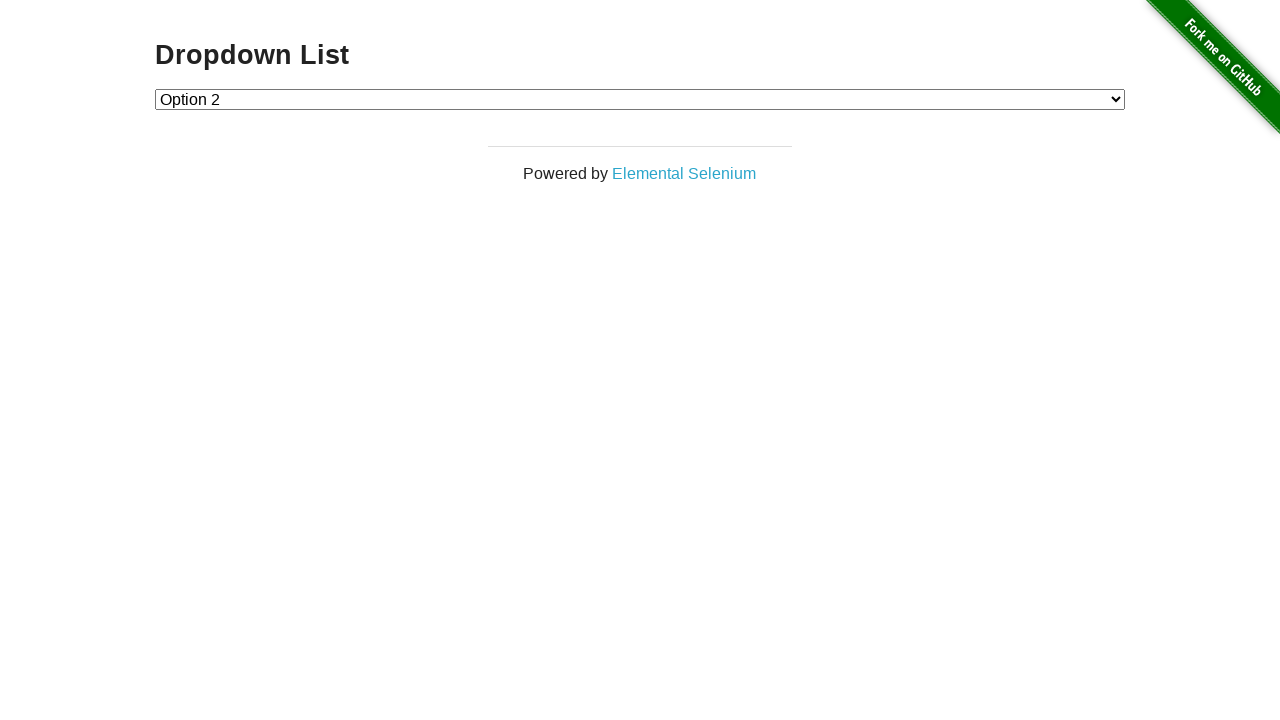

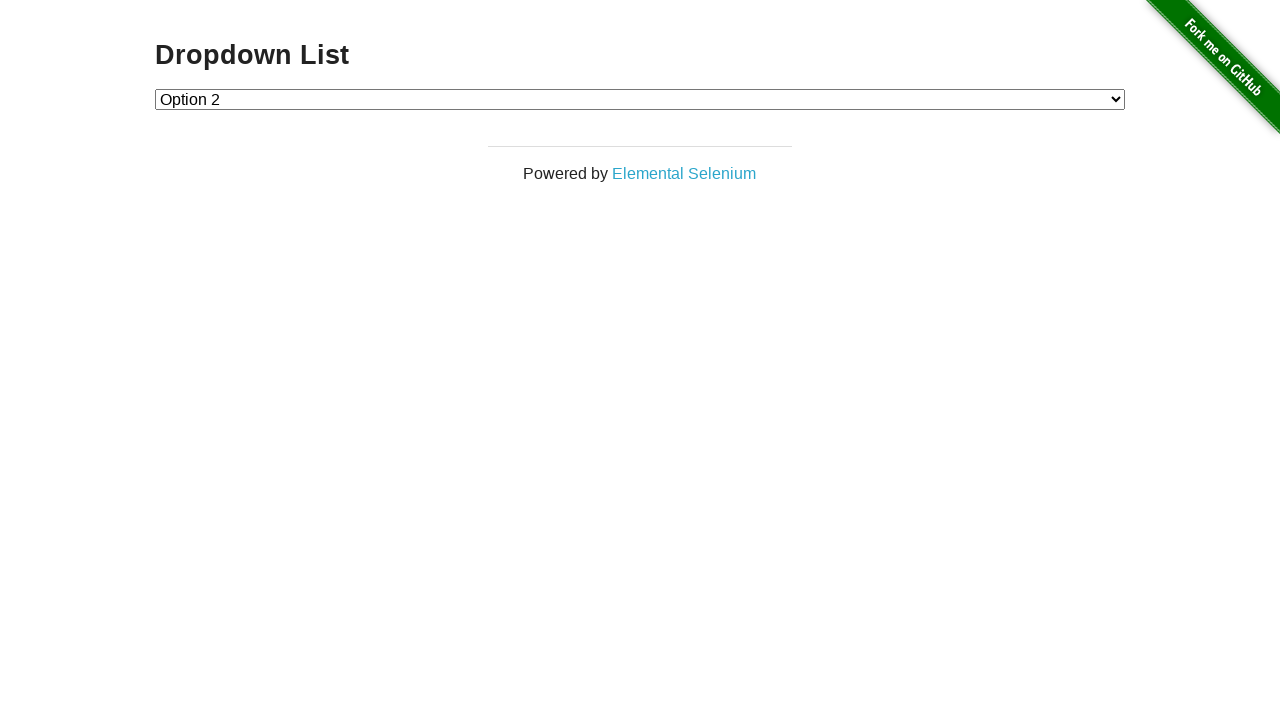